Tests successful login with valid credentials and verifies the app logo is displayed on the inventory page

Starting URL: https://www.saucedemo.com/v1/

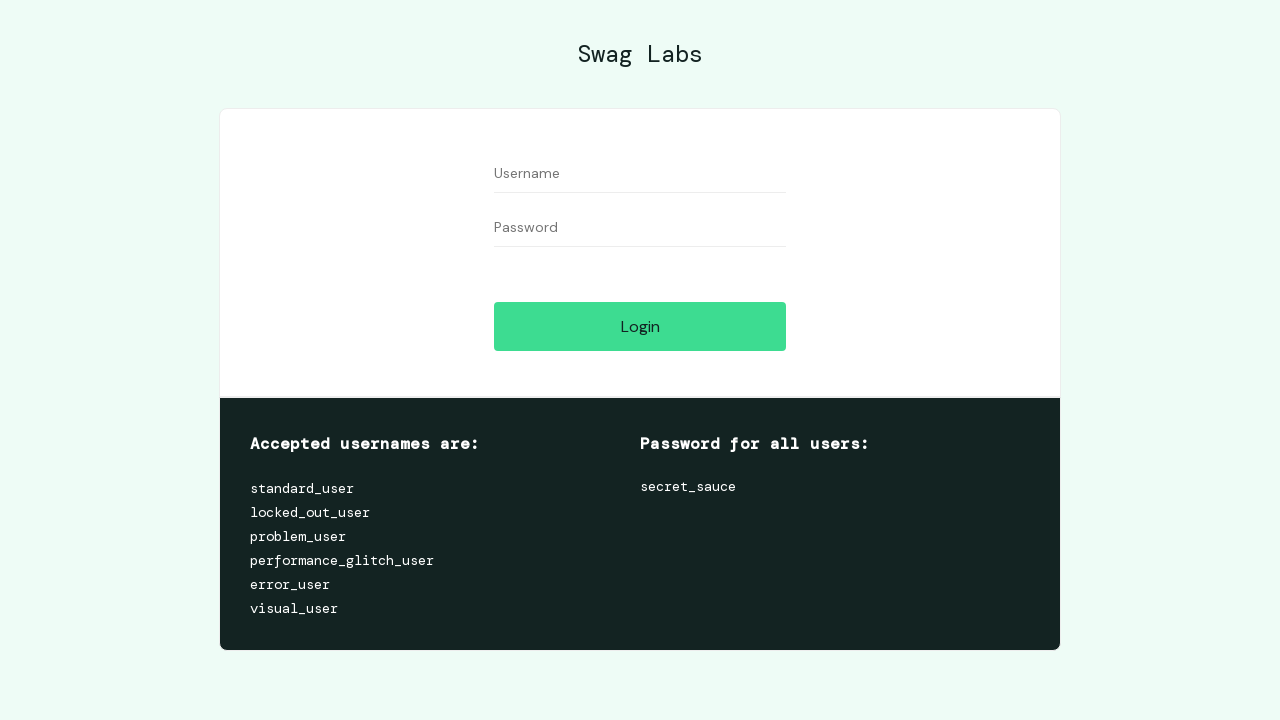

Filled username field with 'standard_user' on input[name='user-name']
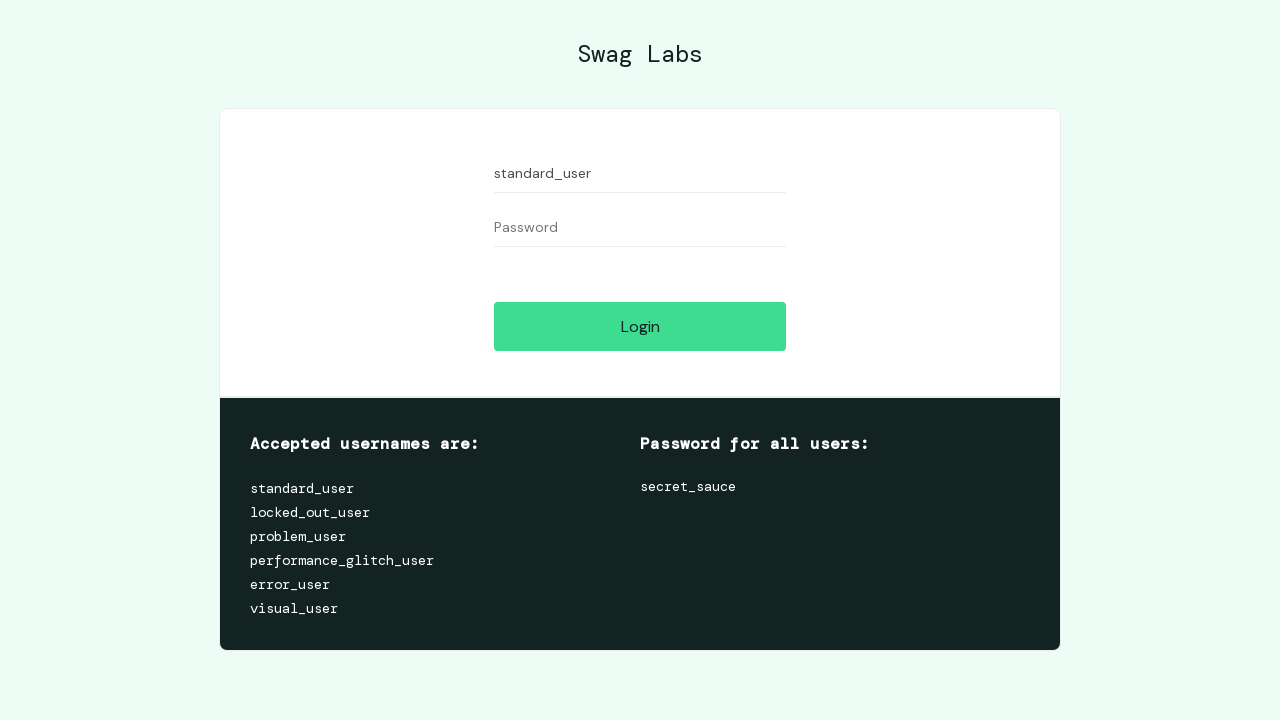

Filled password field with 'secret_sauce' on input[name='password']
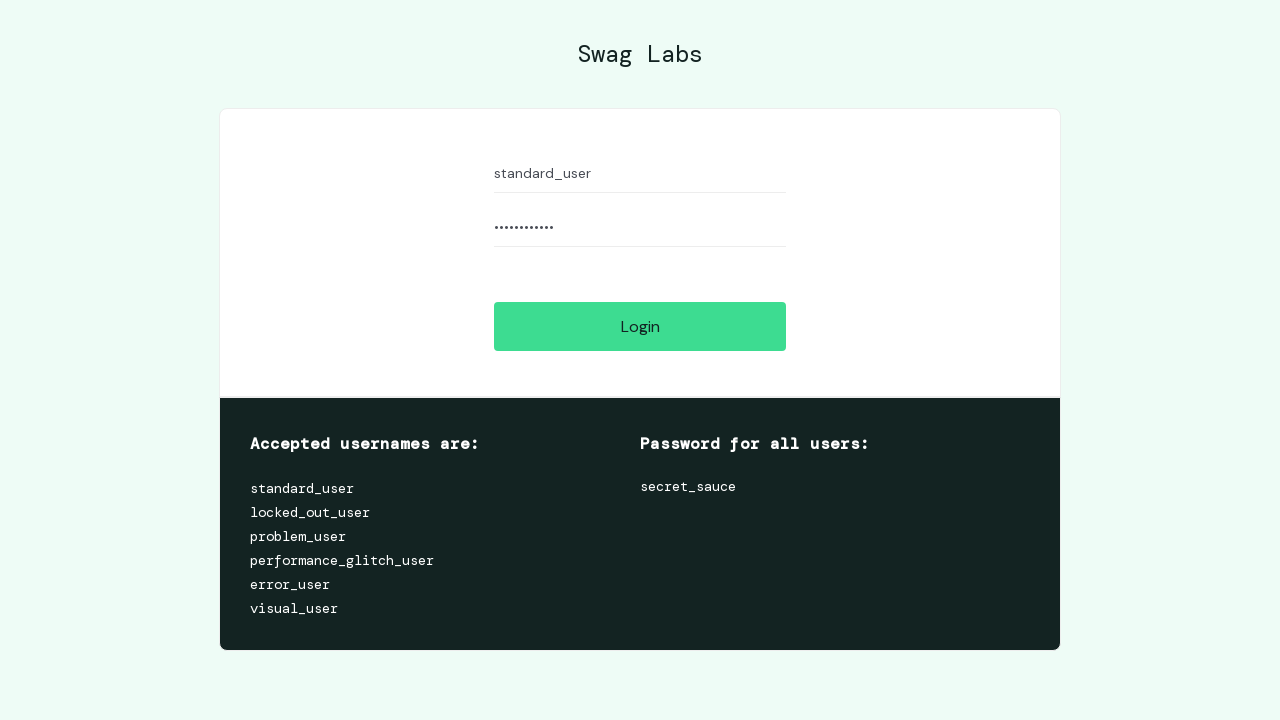

Clicked login button at (640, 326) on #login-button
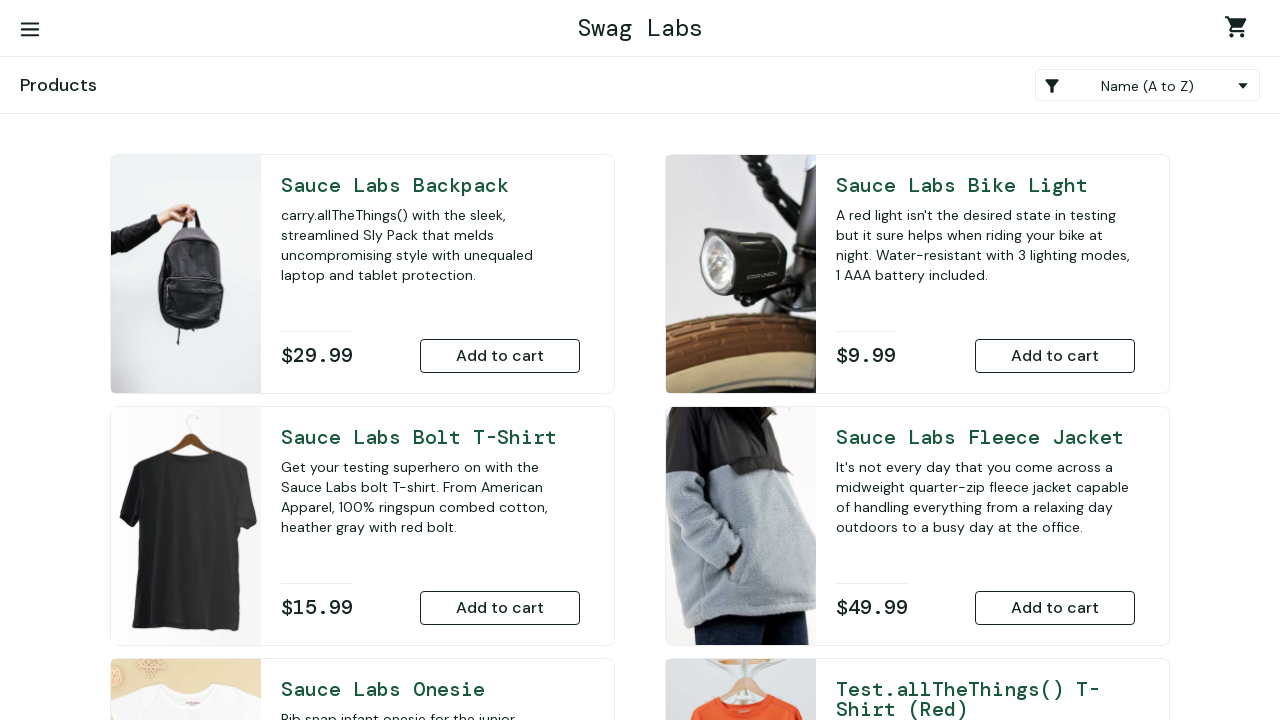

App logo is visible on inventory page - login successful
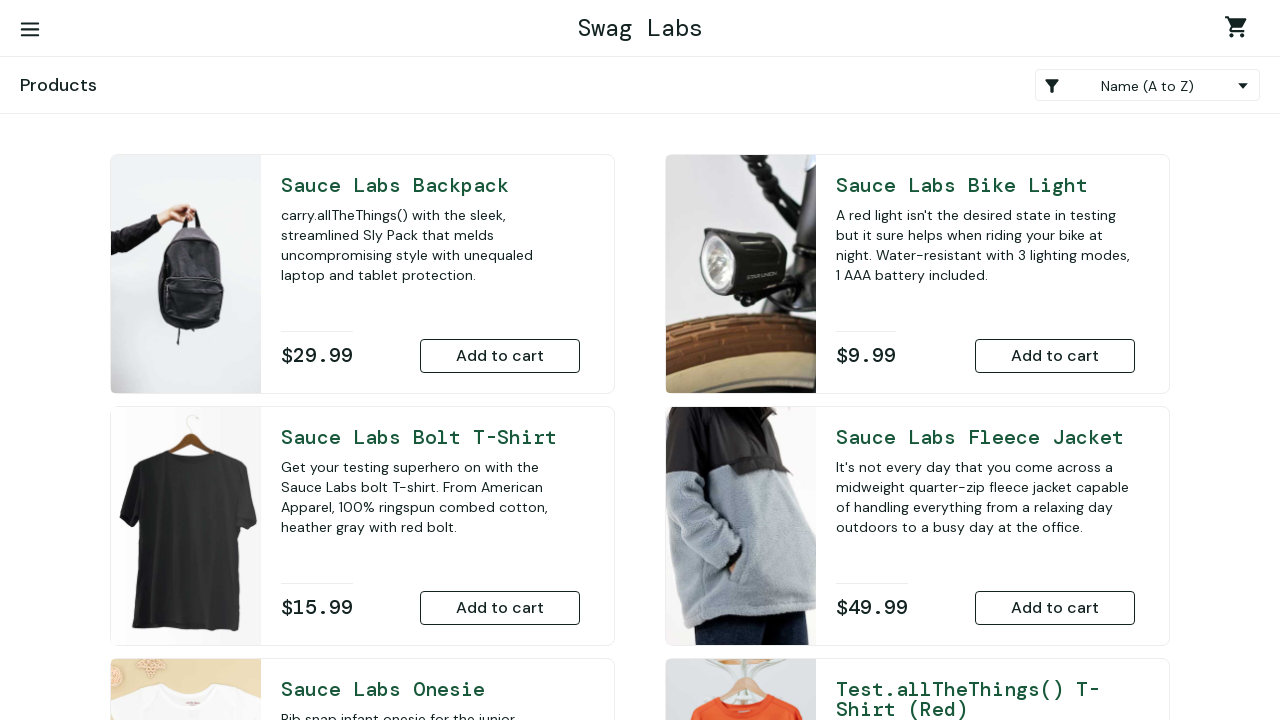

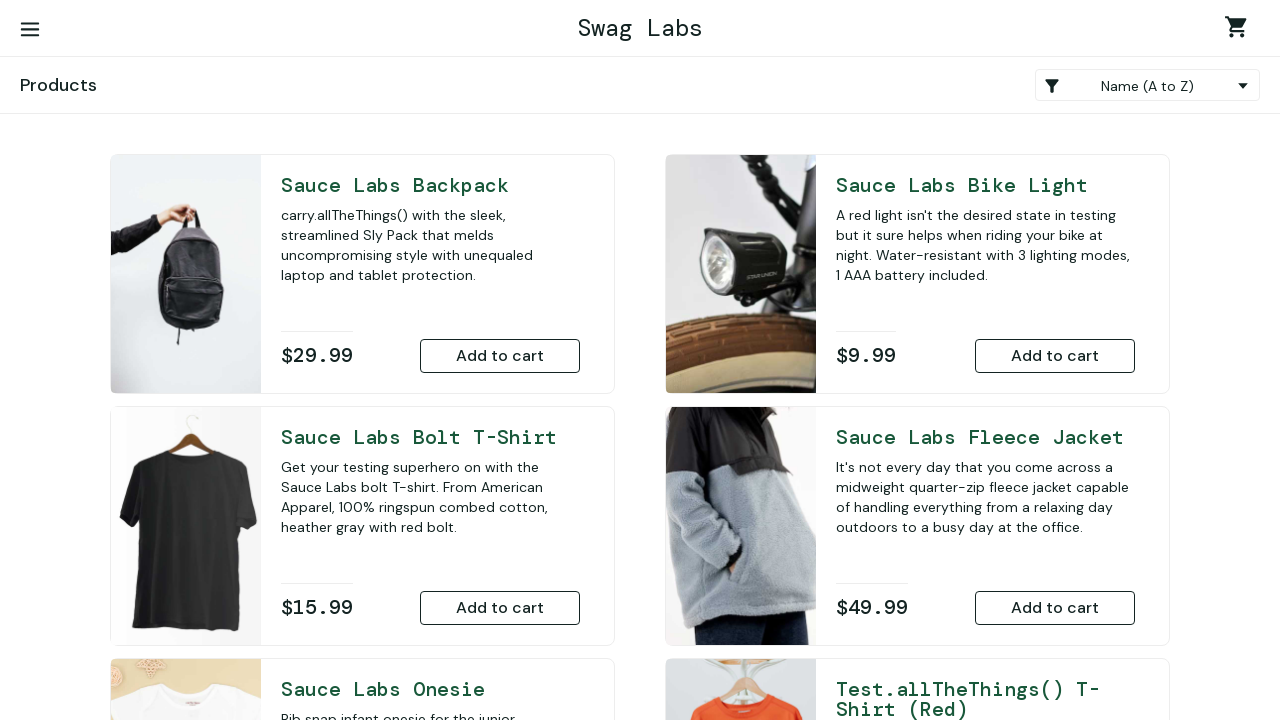